Tests dropdown menu selection by selecting year, month, and day values using three different selection methods (by index, by value, and by visible text)

Starting URL: https://testcenter.techproeducation.com/index.php?page=dropdown

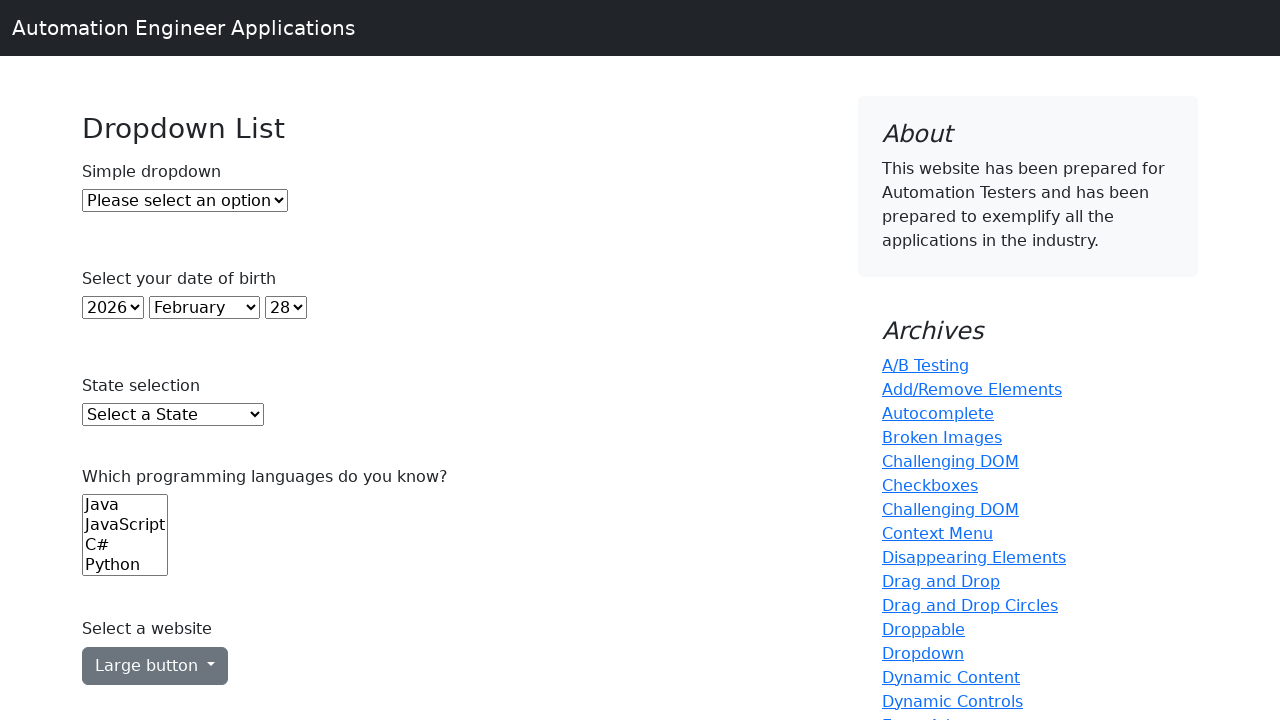

Selected year 2018 from year dropdown by index on (//select)[2]
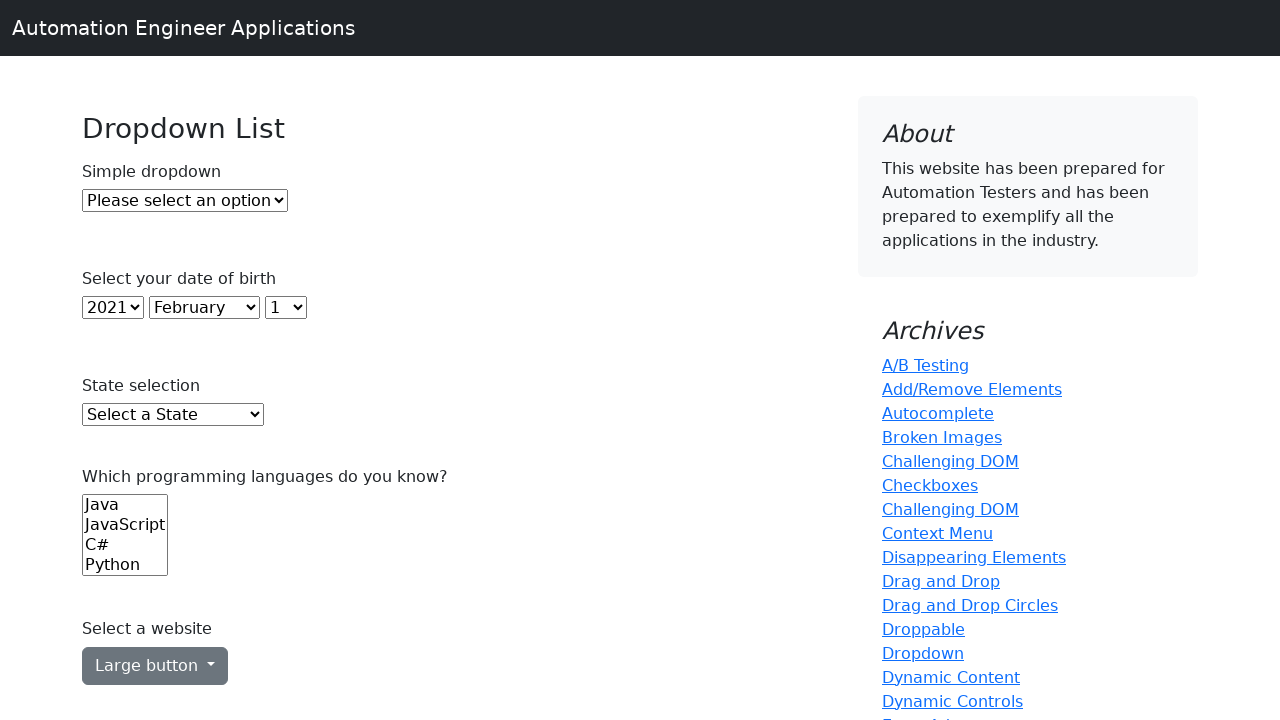

Selected month 6 (July) from month dropdown by value on (//select)[3]
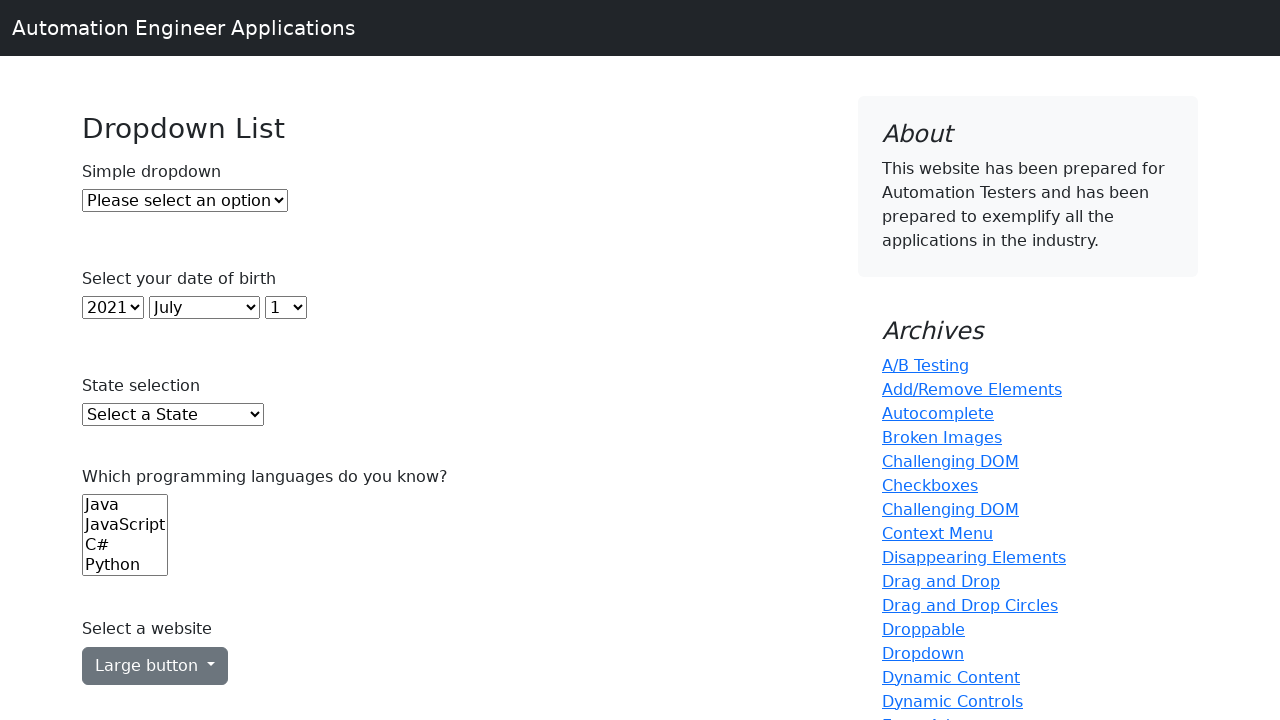

Selected day 15 from day dropdown by visible text on (//select)[4]
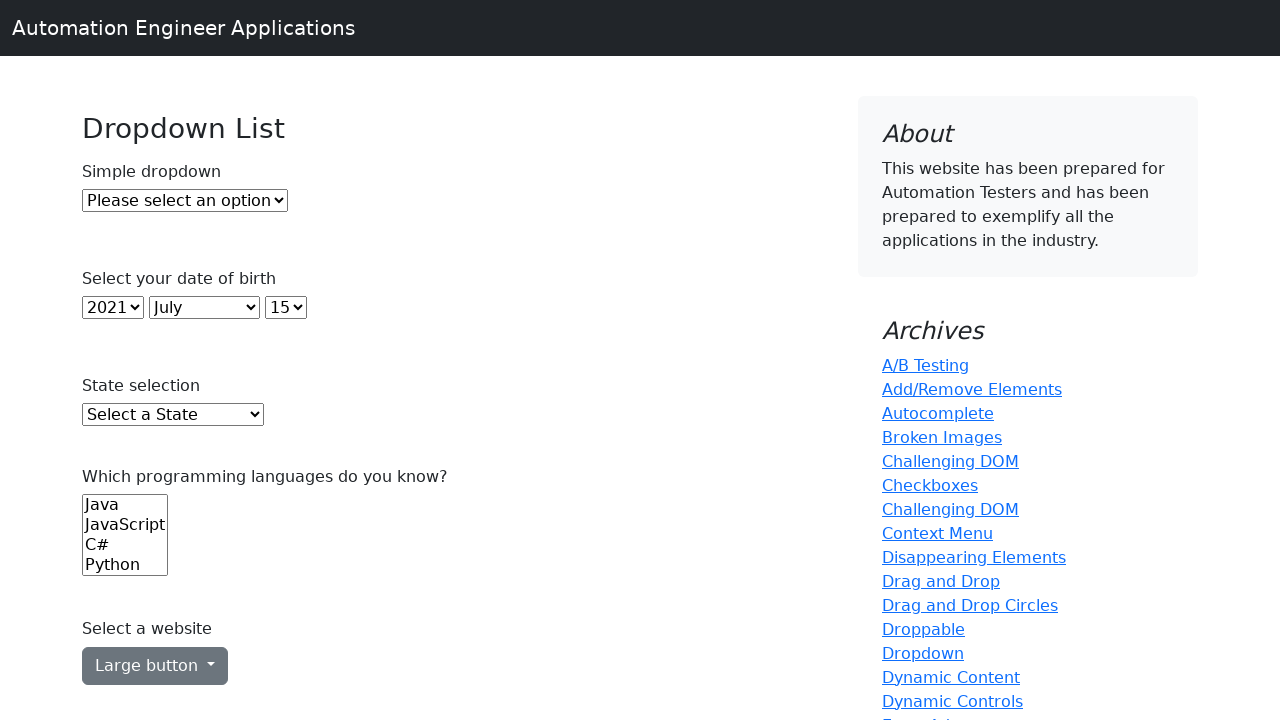

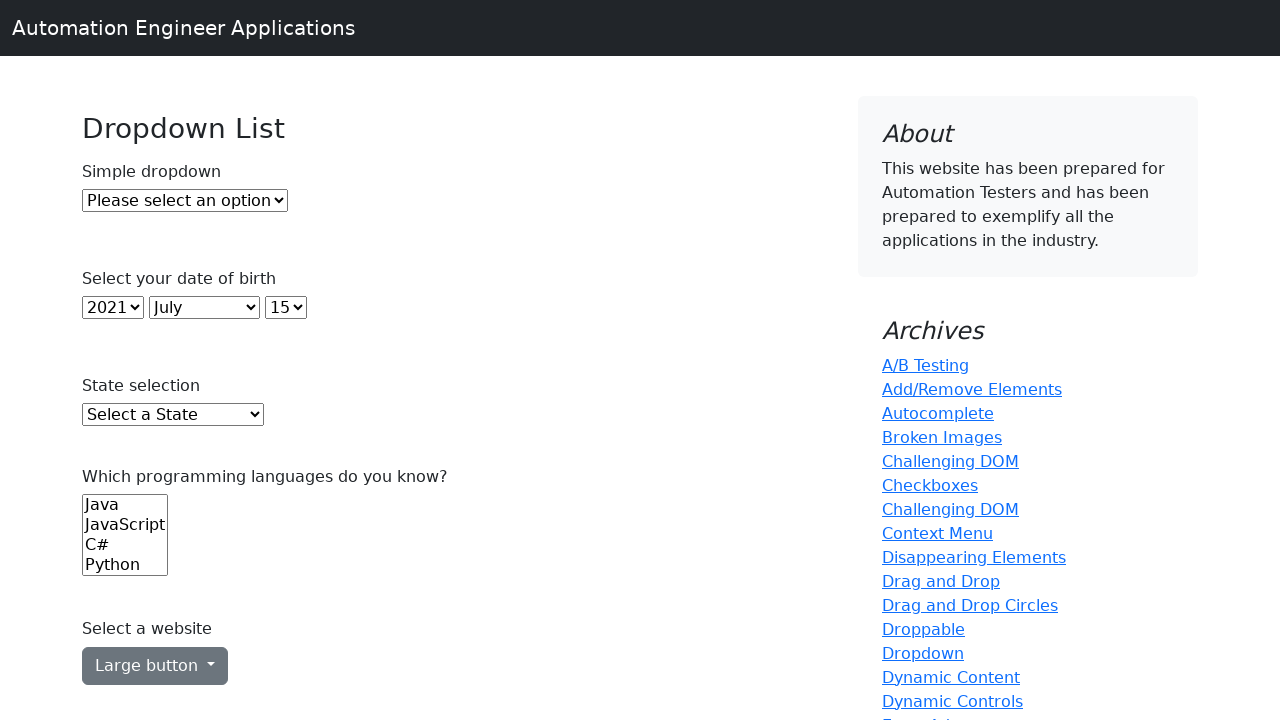